Tests window handling by opening a new window and switching between windows

Starting URL: http://www.qualifiez.fr/examples/Selenium/project-list.php

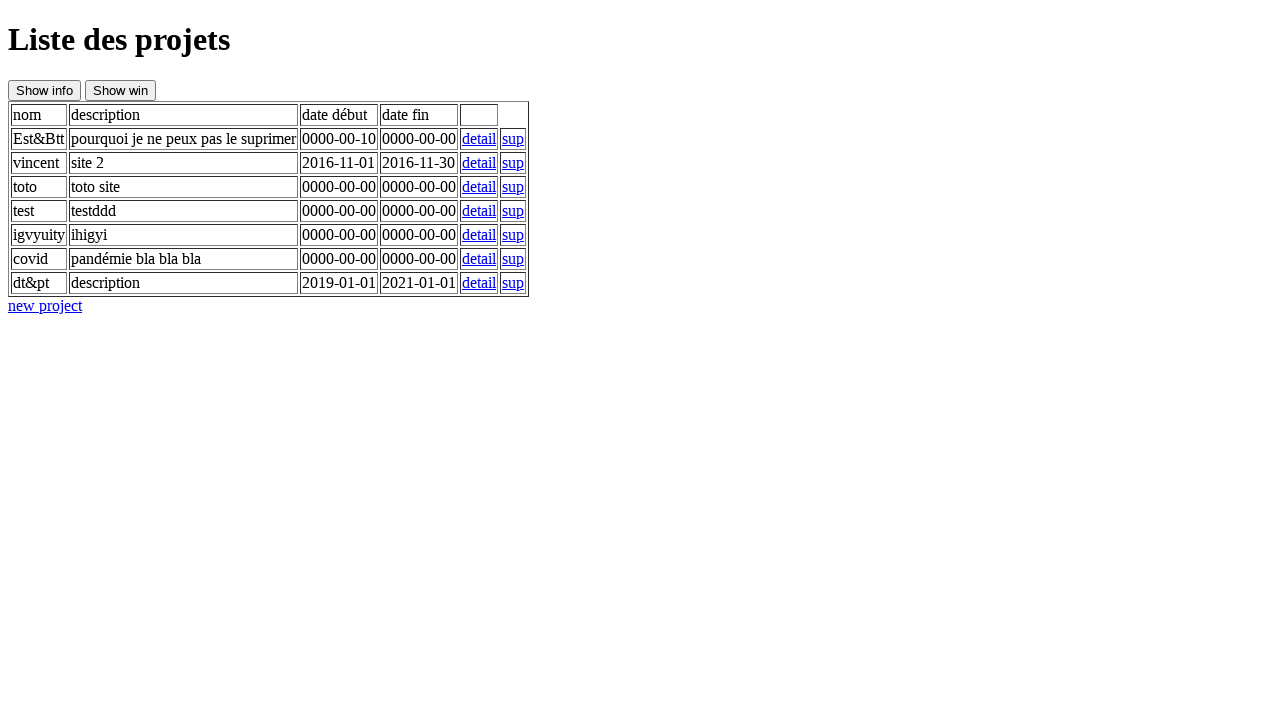

Clicked button to open new window at (120, 90) on #btnNewWindow
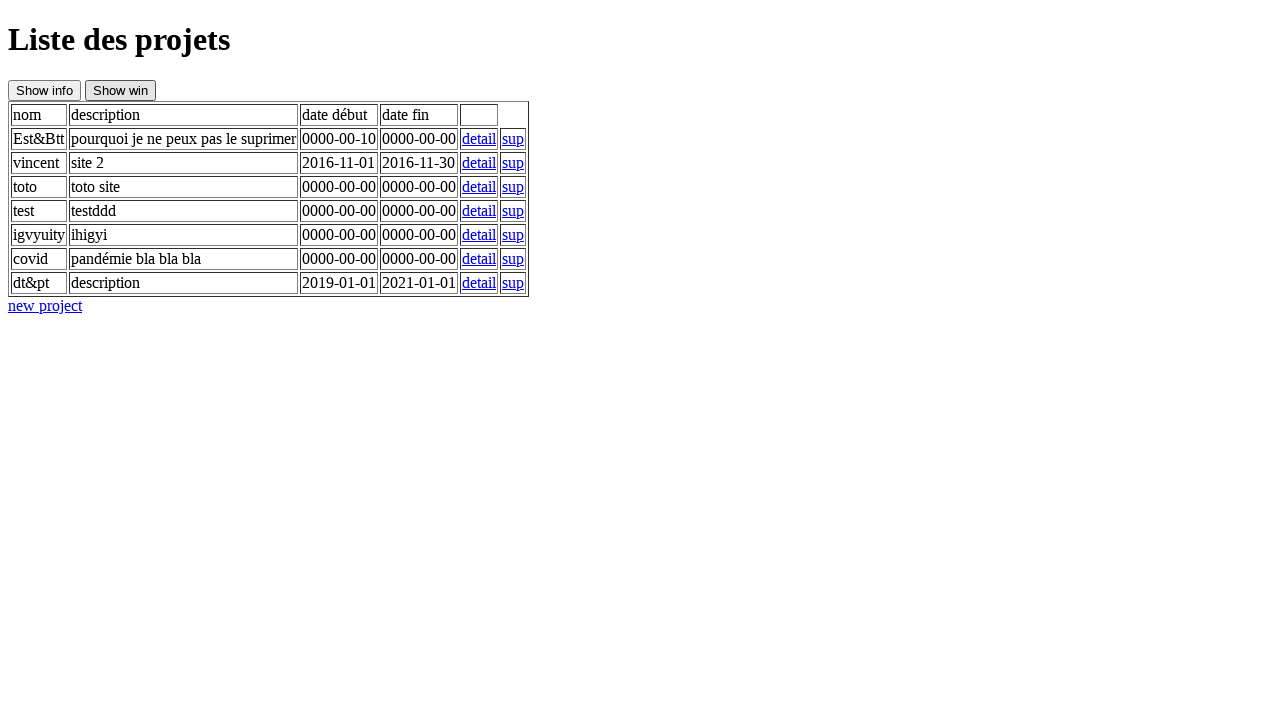

New window popup captured
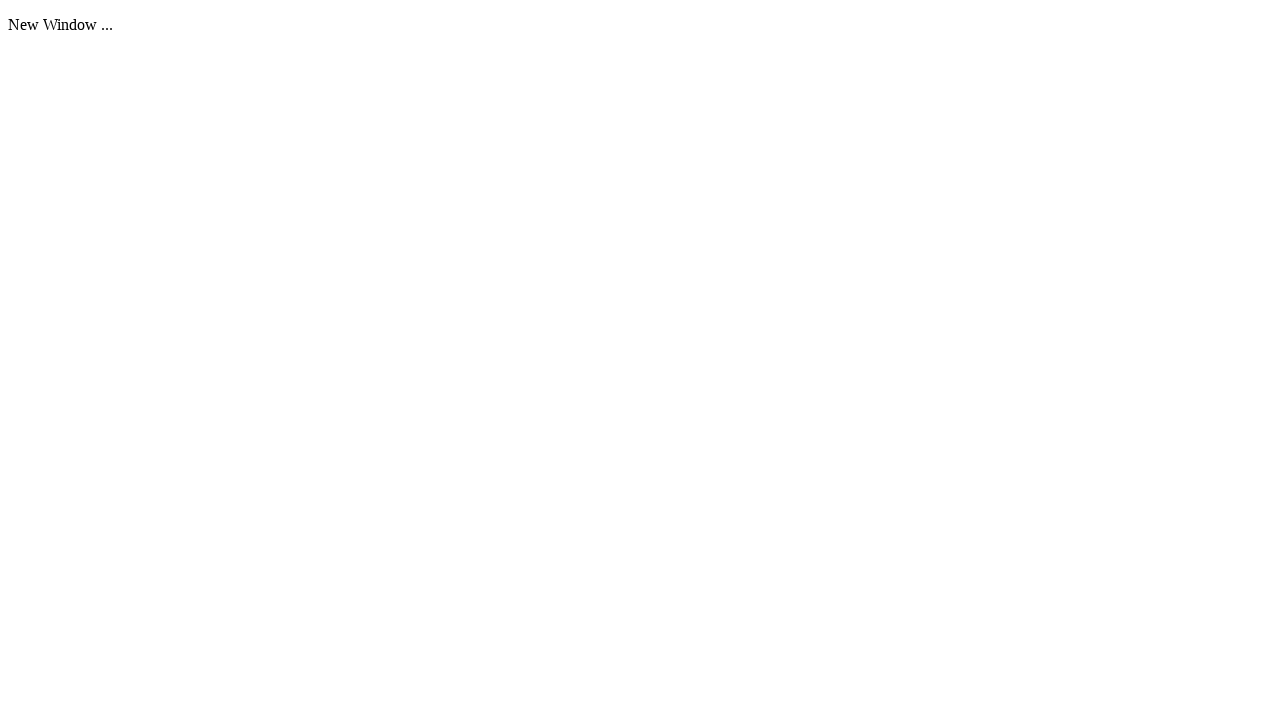

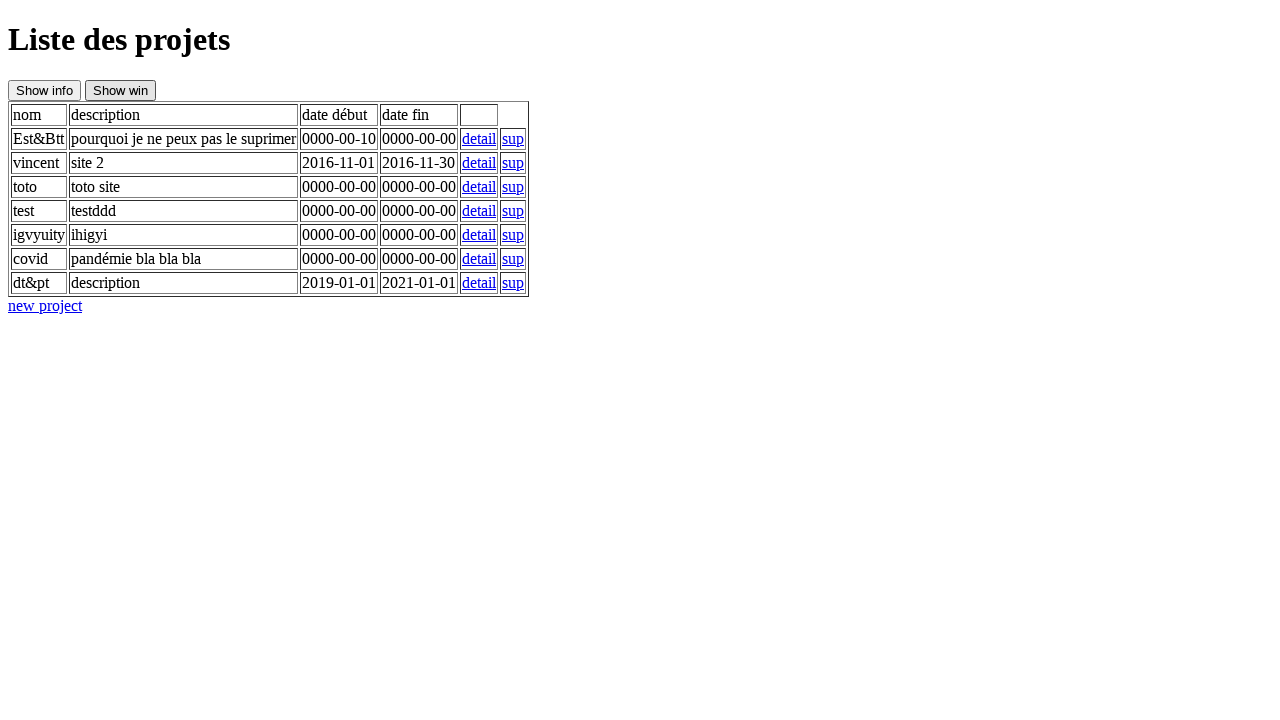